Tests jQuery UI datepicker functionality by opening the calendar, navigating forward to October, and selecting the 15th day of the month.

Starting URL: https://jqueryui.com/datepicker/

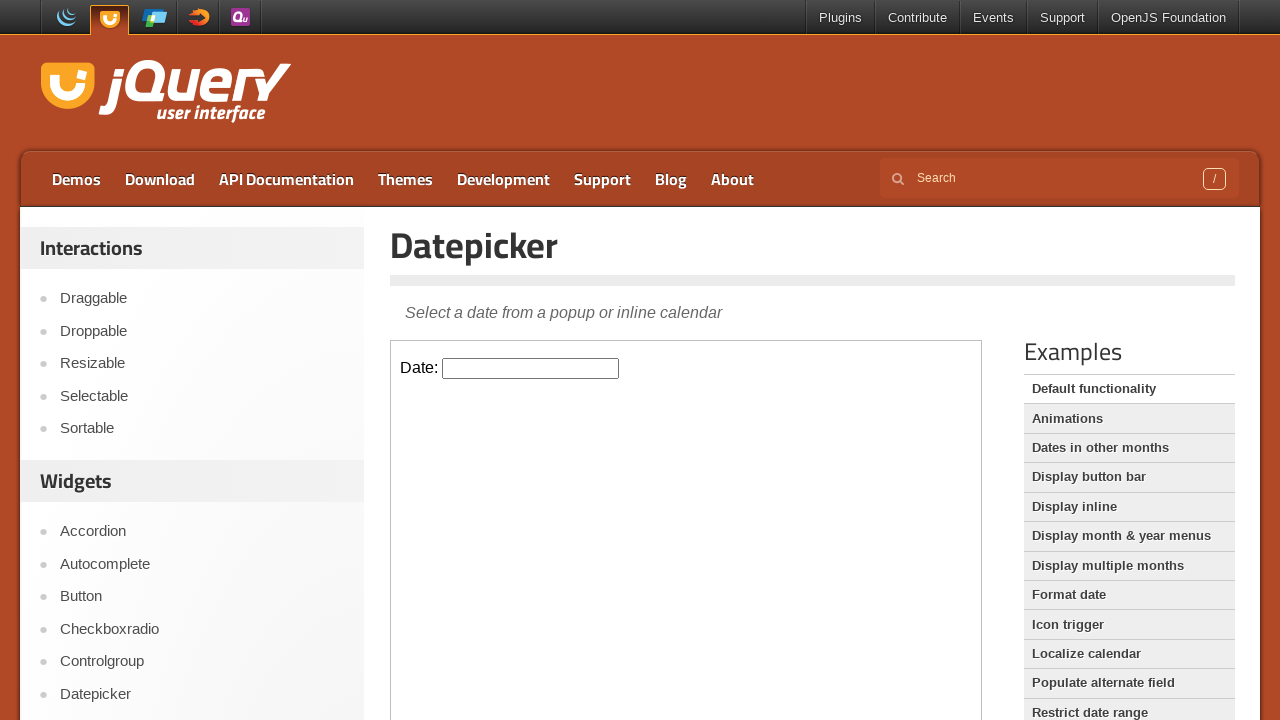

Located the iframe containing the datepicker
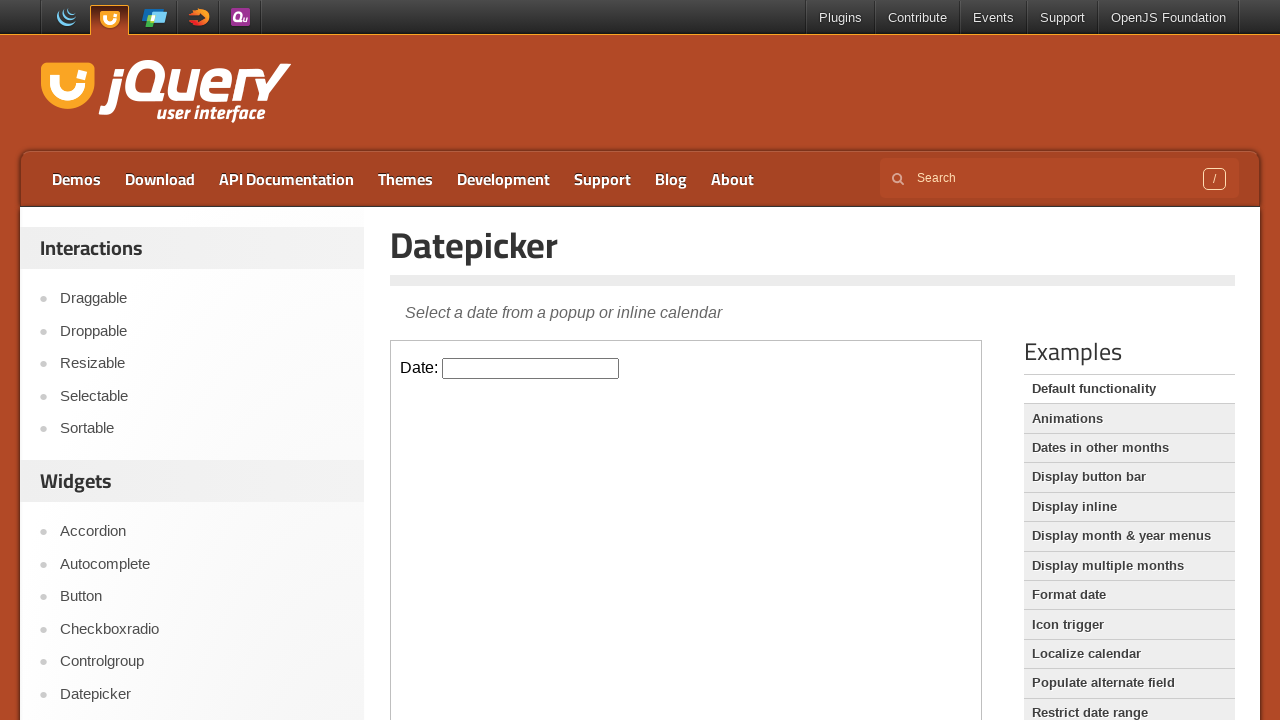

Clicked on the datepicker input to open the calendar at (531, 368) on iframe >> nth=0 >> internal:control=enter-frame >> #datepicker
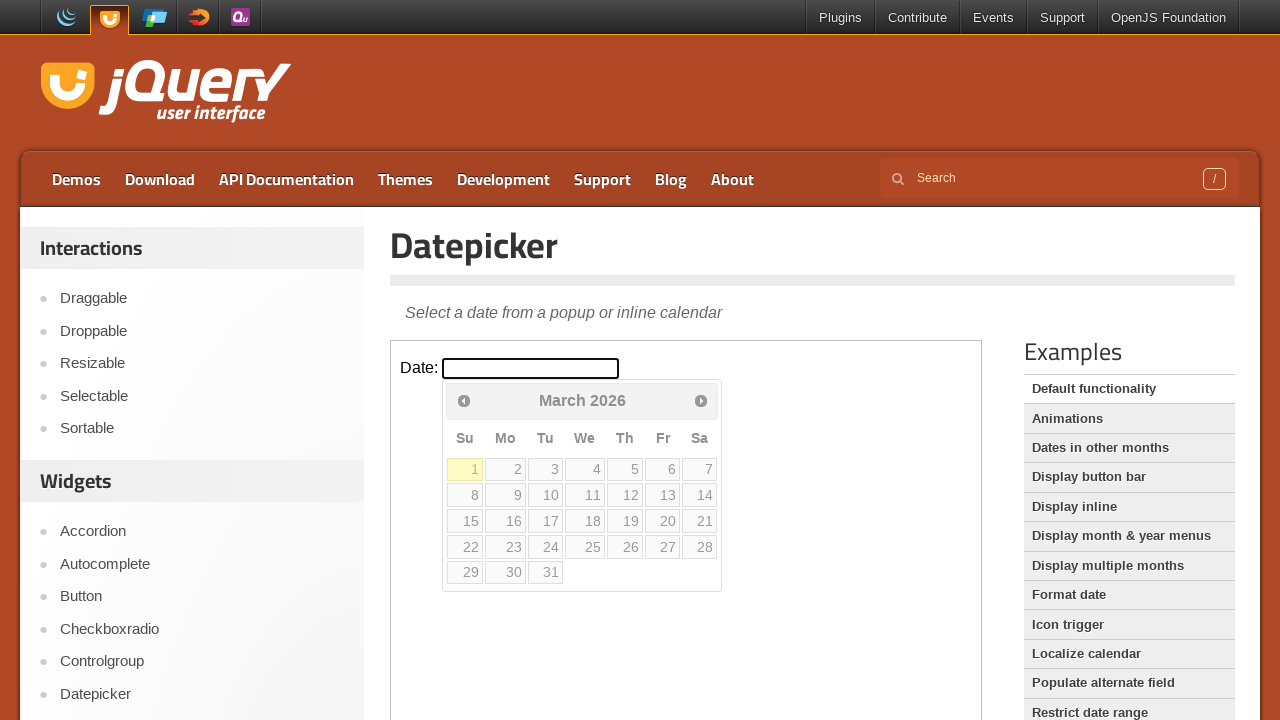

Clicked next month arrow to navigate forward at (701, 400) on iframe >> nth=0 >> internal:control=enter-frame >> .ui-icon-circle-triangle-e
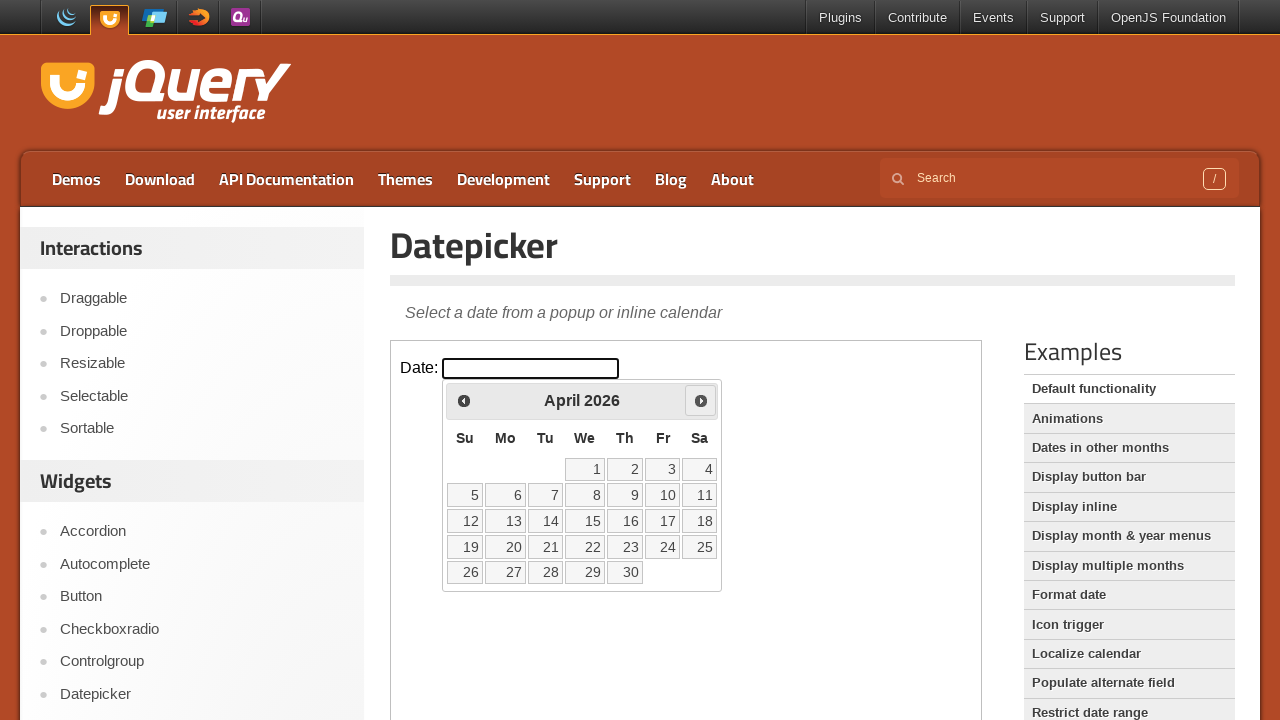

Waited for calendar to update after month navigation
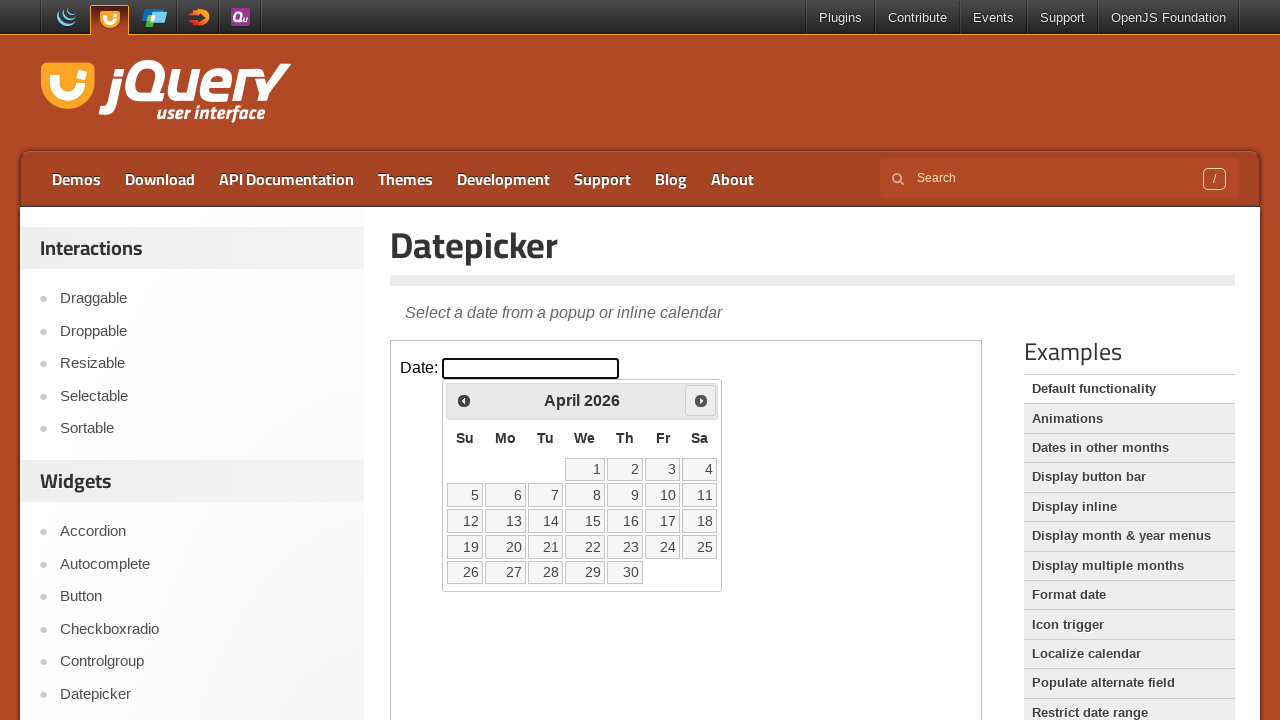

Clicked next month arrow to navigate forward at (701, 400) on iframe >> nth=0 >> internal:control=enter-frame >> .ui-icon-circle-triangle-e
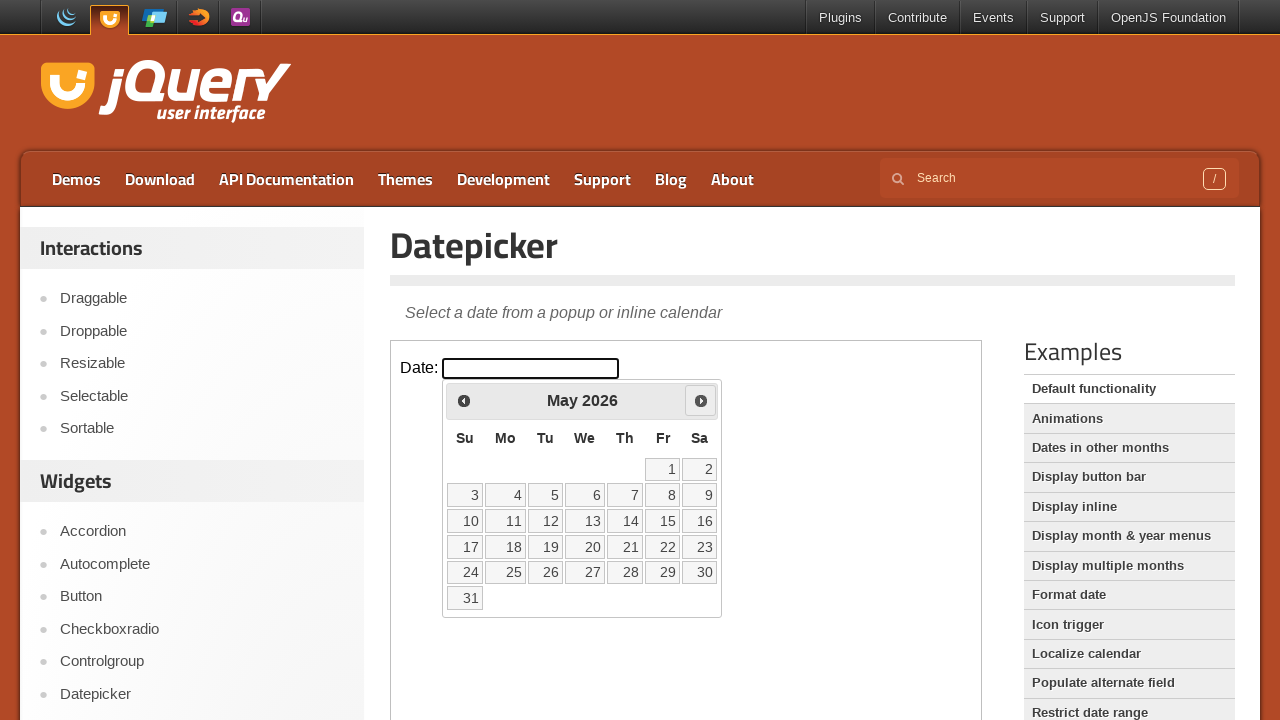

Waited for calendar to update after month navigation
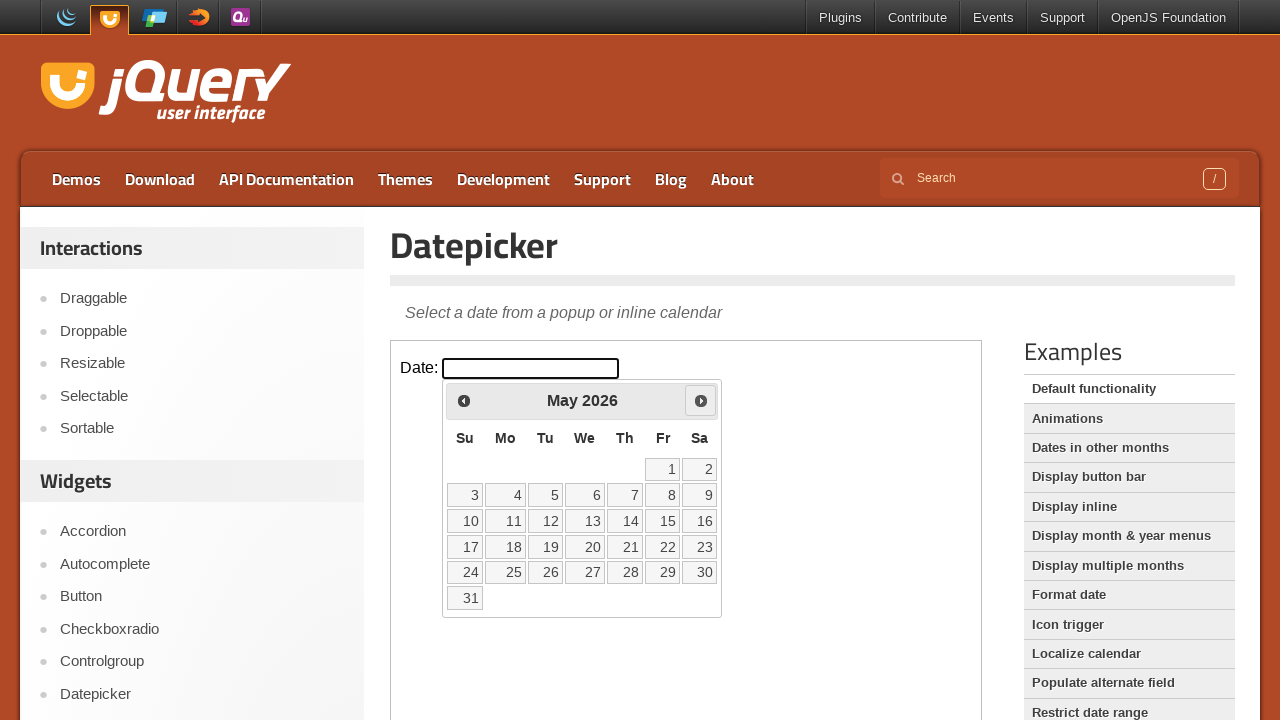

Clicked next month arrow to navigate forward at (701, 400) on iframe >> nth=0 >> internal:control=enter-frame >> .ui-icon-circle-triangle-e
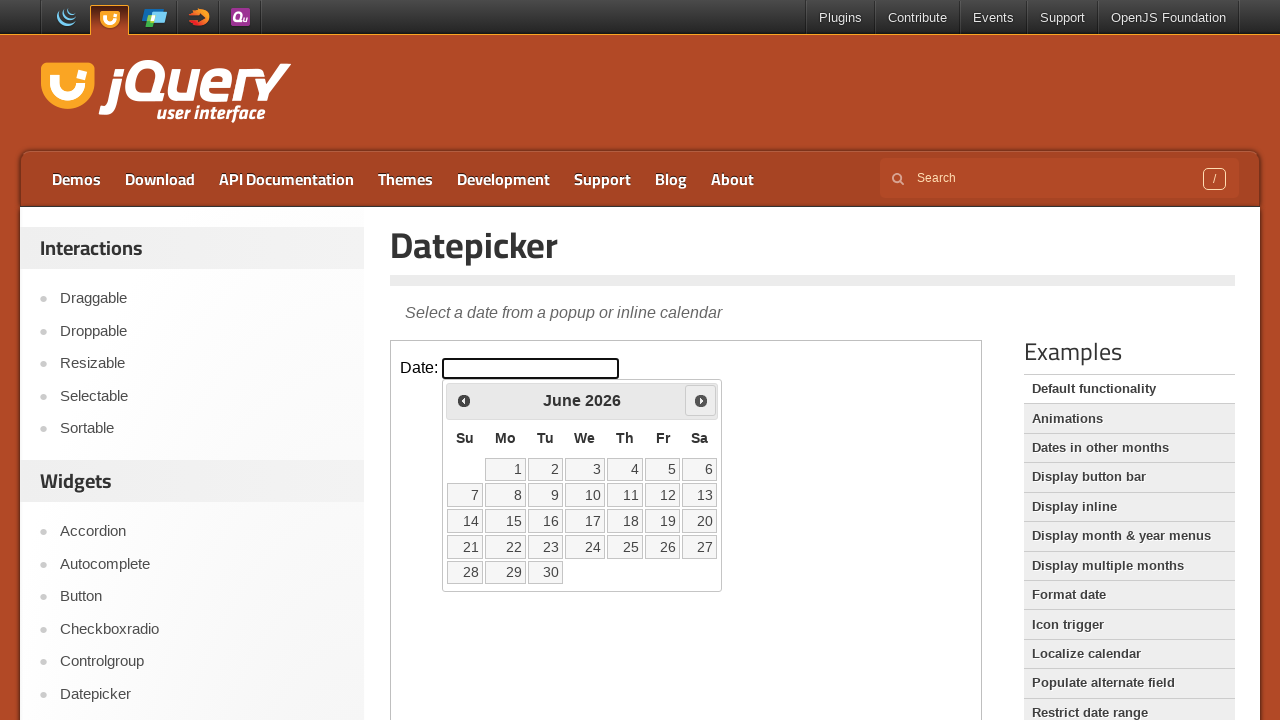

Waited for calendar to update after month navigation
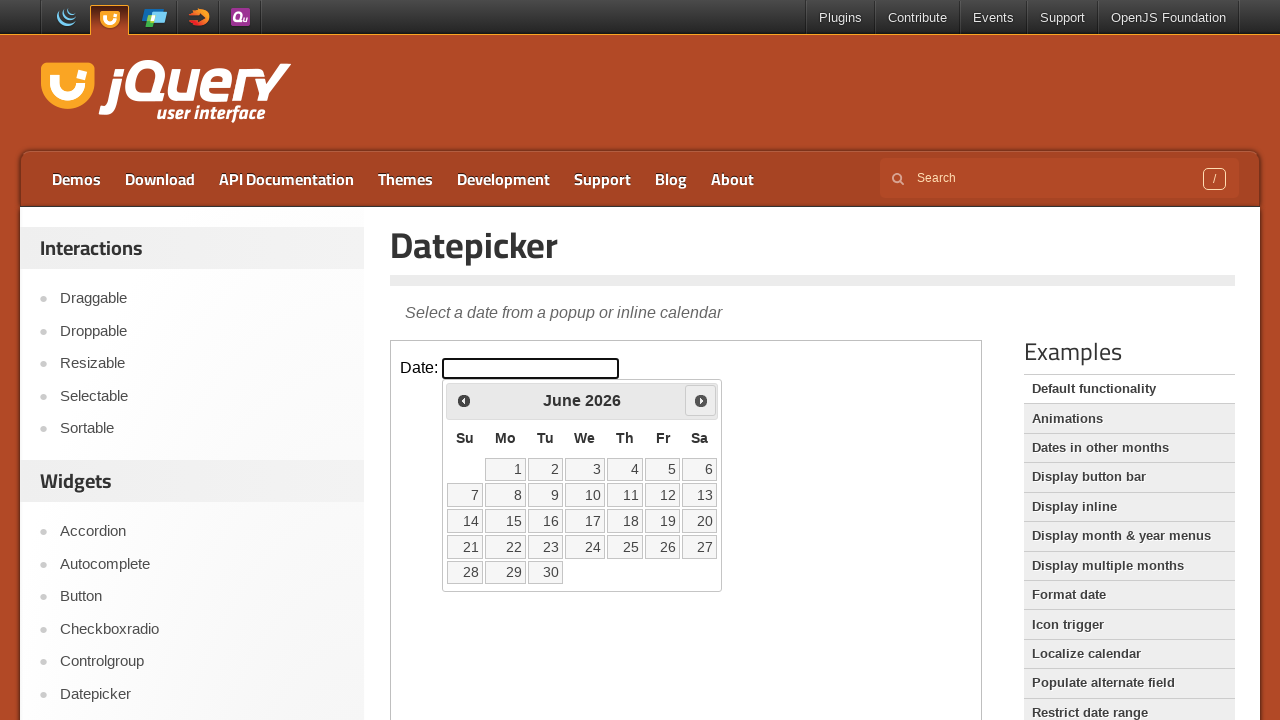

Clicked next month arrow to navigate forward at (701, 400) on iframe >> nth=0 >> internal:control=enter-frame >> .ui-icon-circle-triangle-e
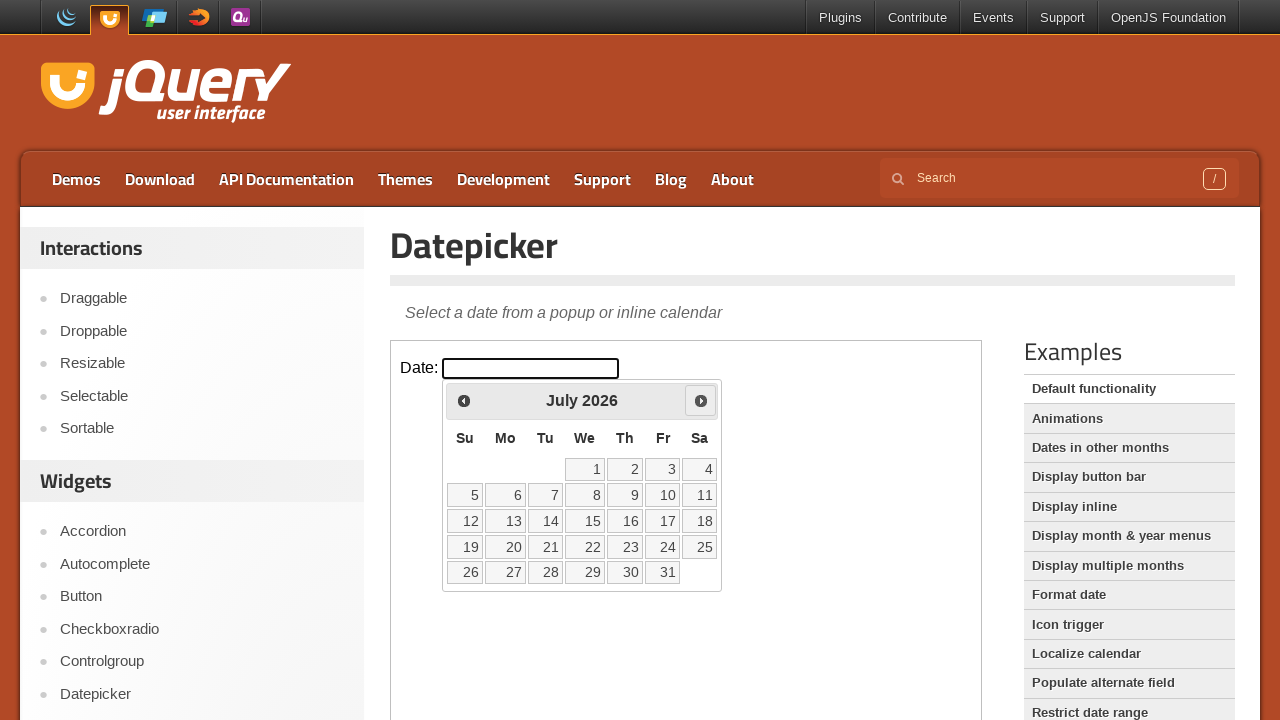

Waited for calendar to update after month navigation
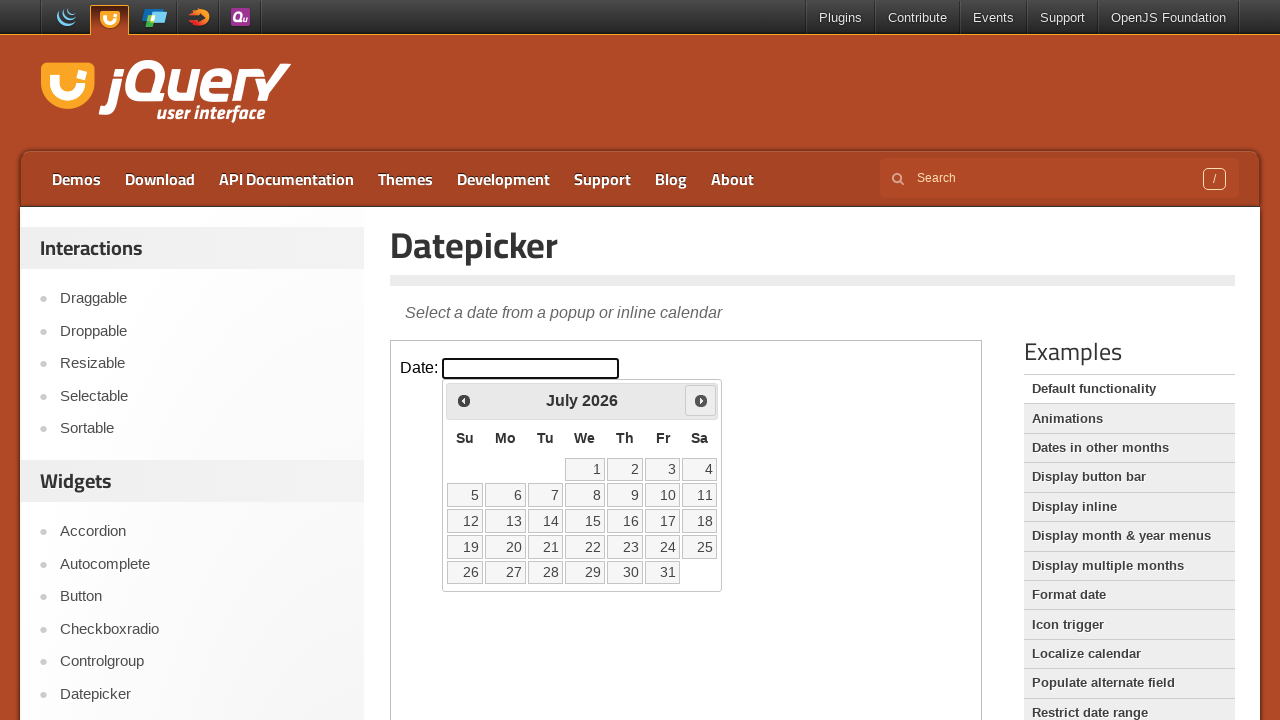

Clicked next month arrow to navigate forward at (701, 400) on iframe >> nth=0 >> internal:control=enter-frame >> .ui-icon-circle-triangle-e
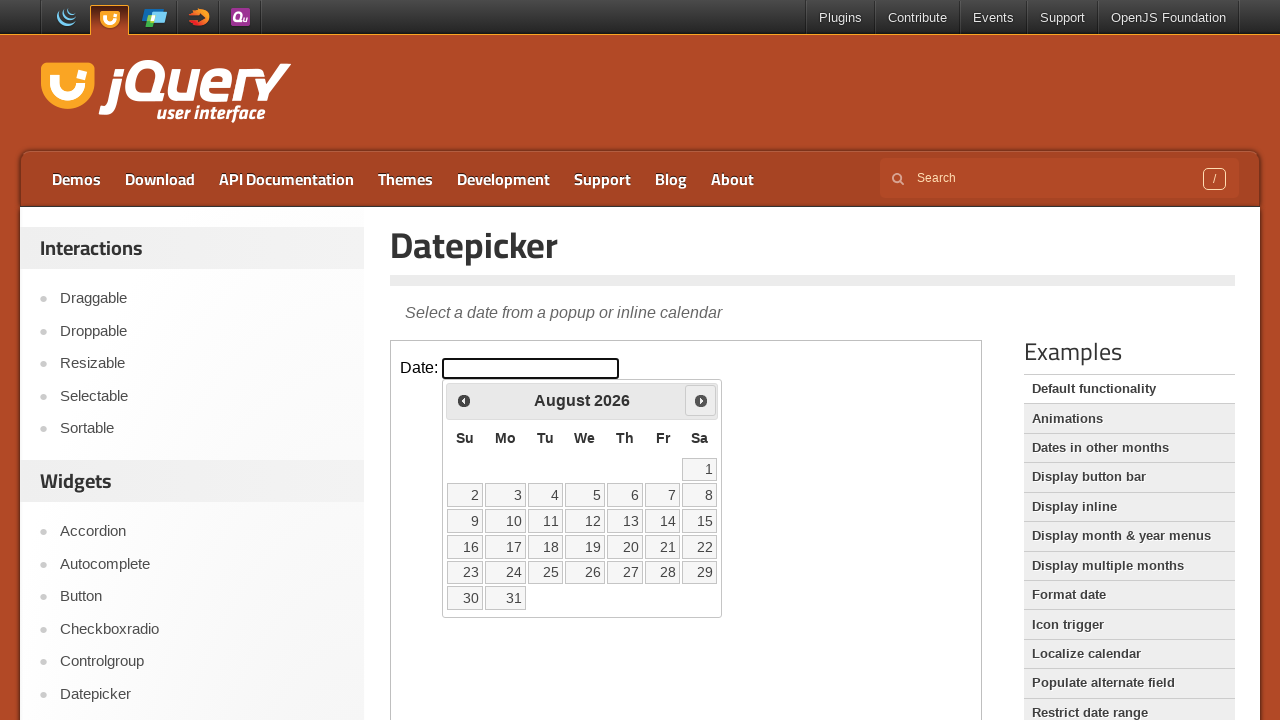

Waited for calendar to update after month navigation
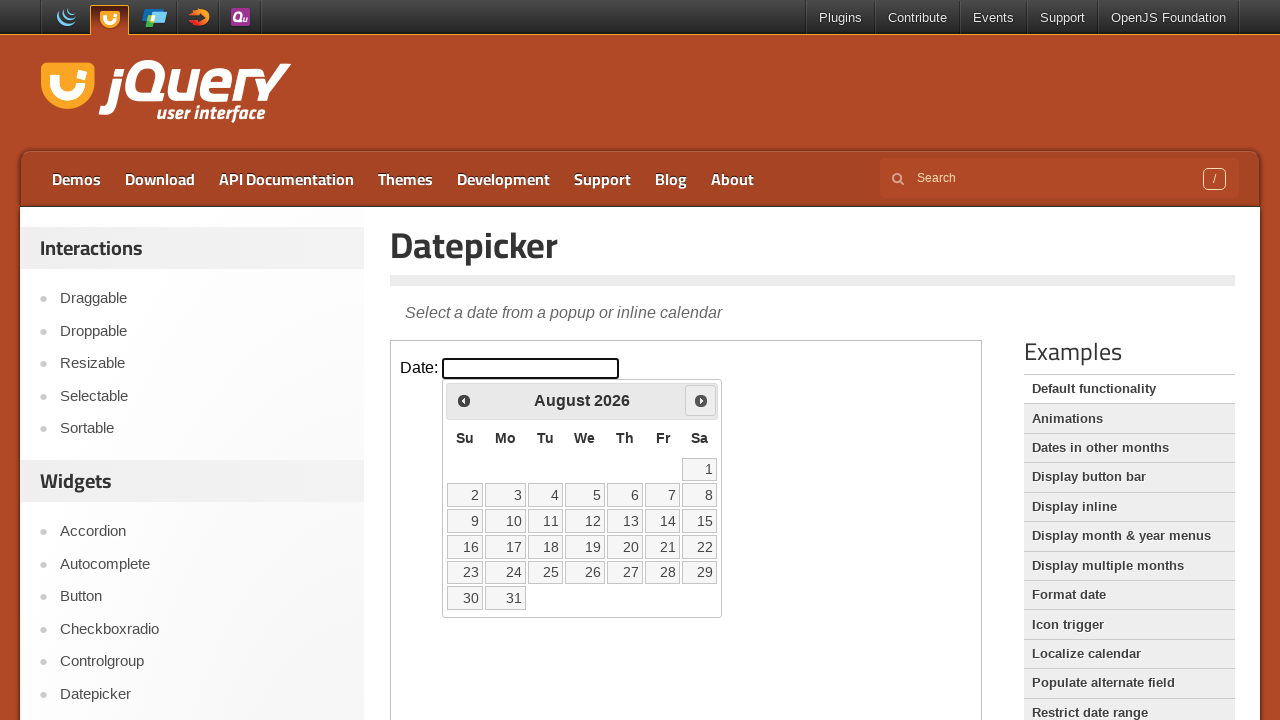

Clicked next month arrow to navigate forward at (701, 400) on iframe >> nth=0 >> internal:control=enter-frame >> .ui-icon-circle-triangle-e
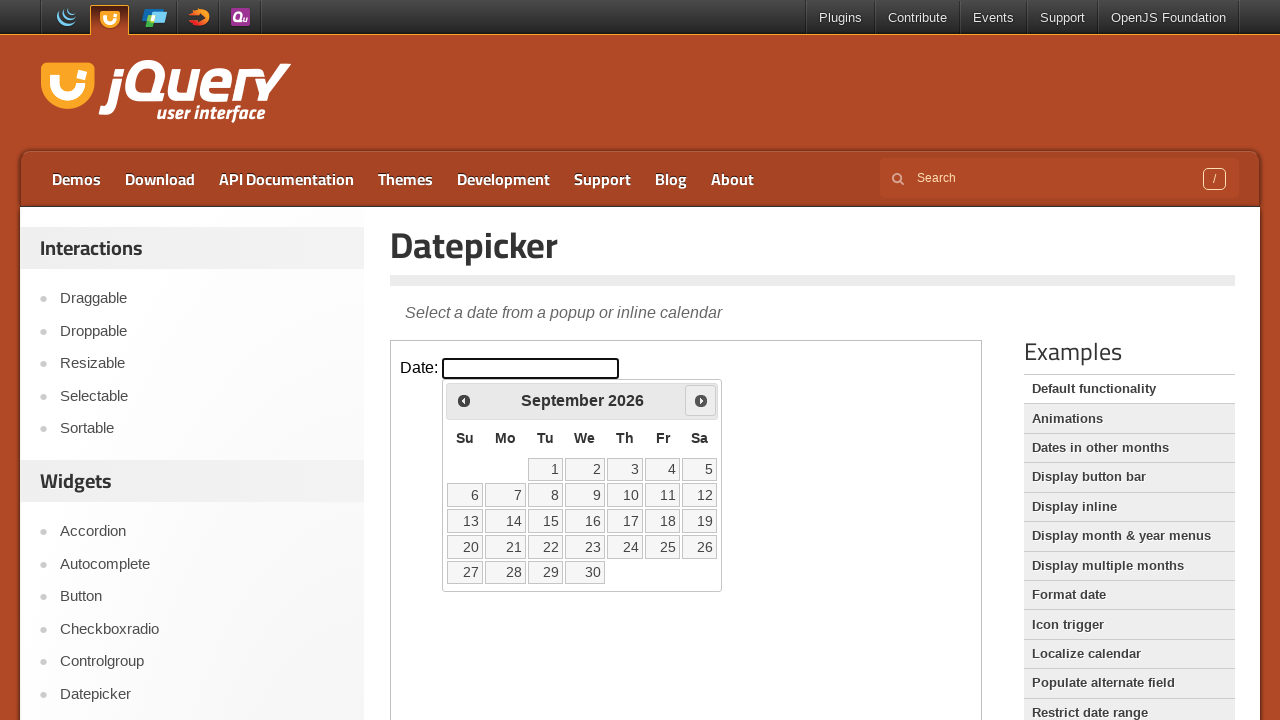

Waited for calendar to update after month navigation
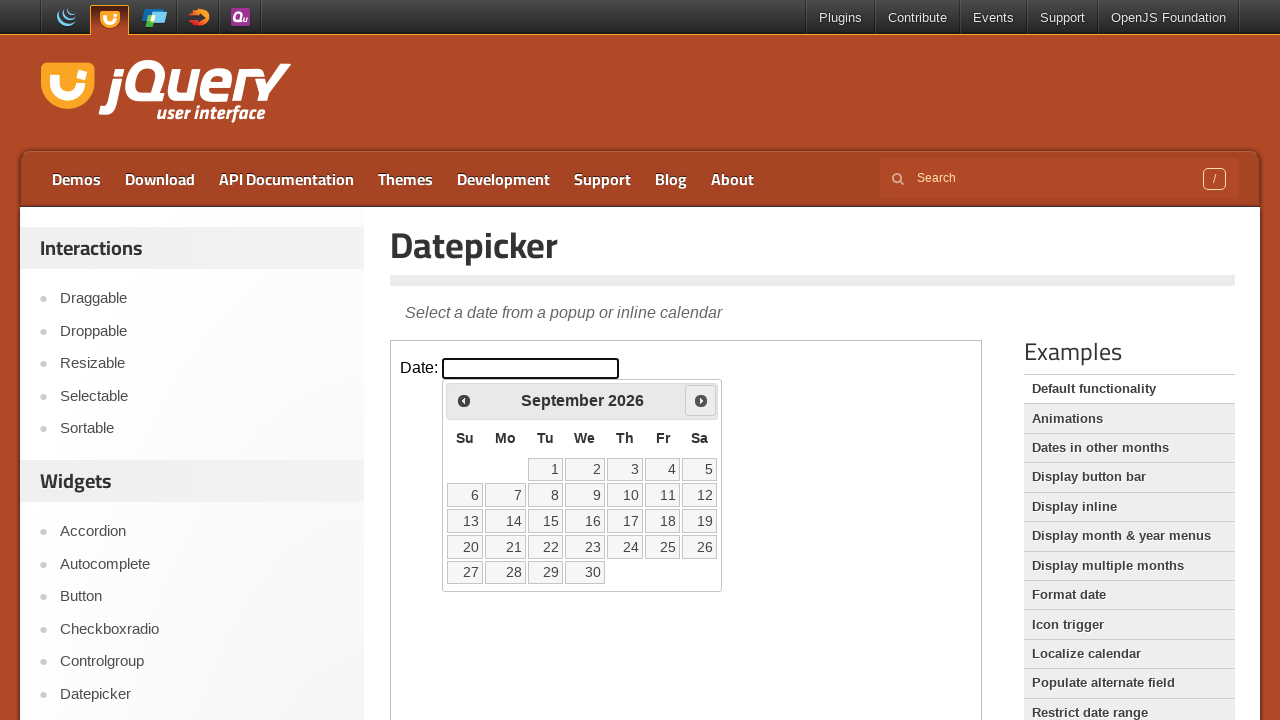

Clicked next month arrow to navigate forward at (701, 400) on iframe >> nth=0 >> internal:control=enter-frame >> .ui-icon-circle-triangle-e
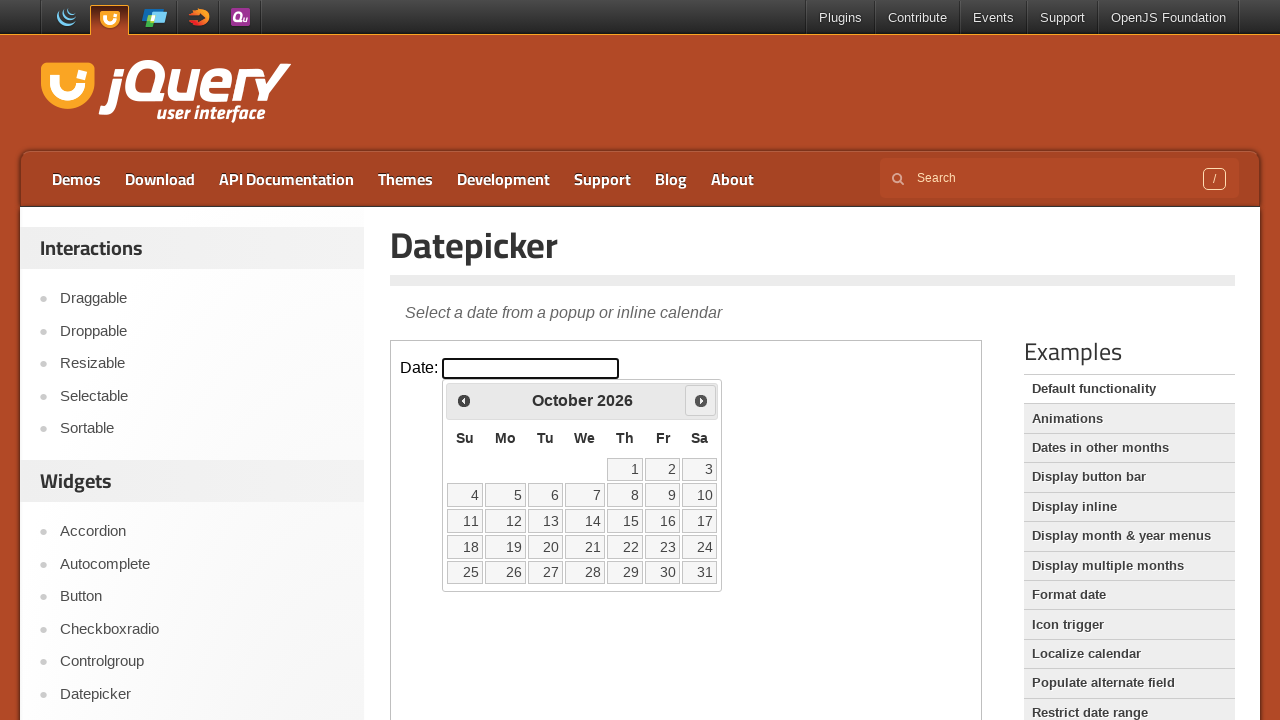

Waited for calendar to update after month navigation
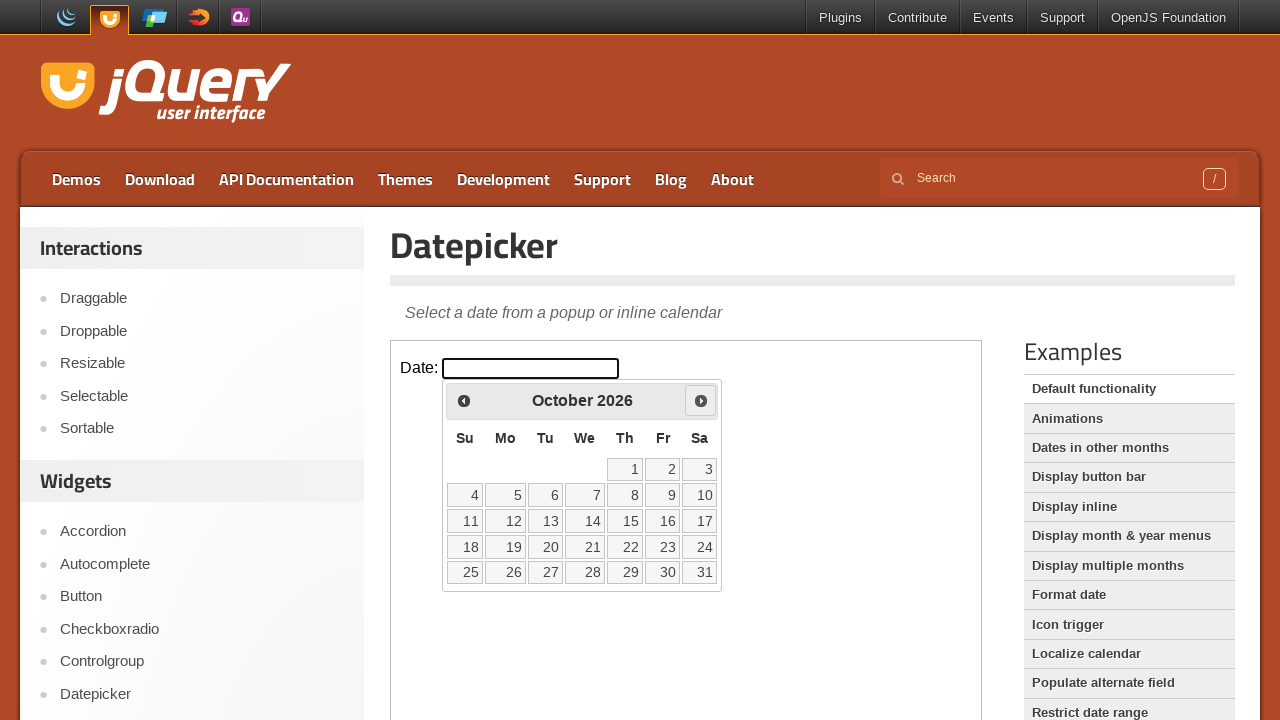

October is now displayed in the calendar
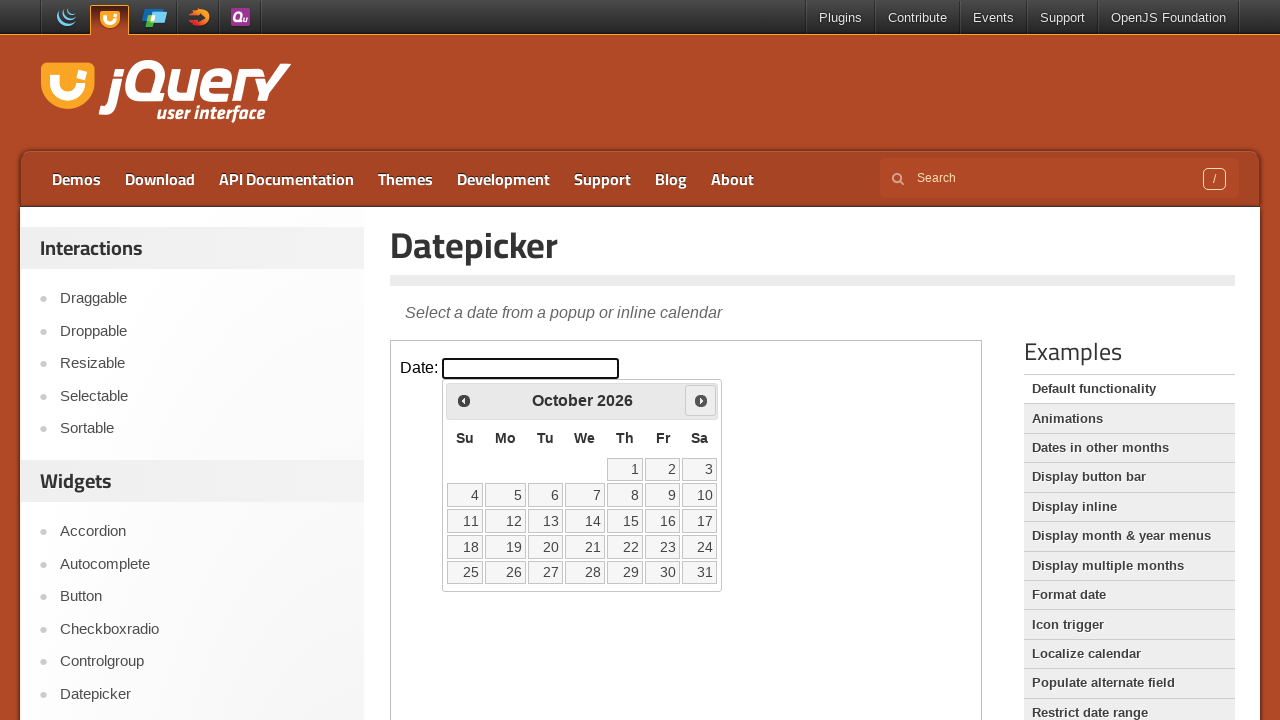

Located all available day elements in the calendar
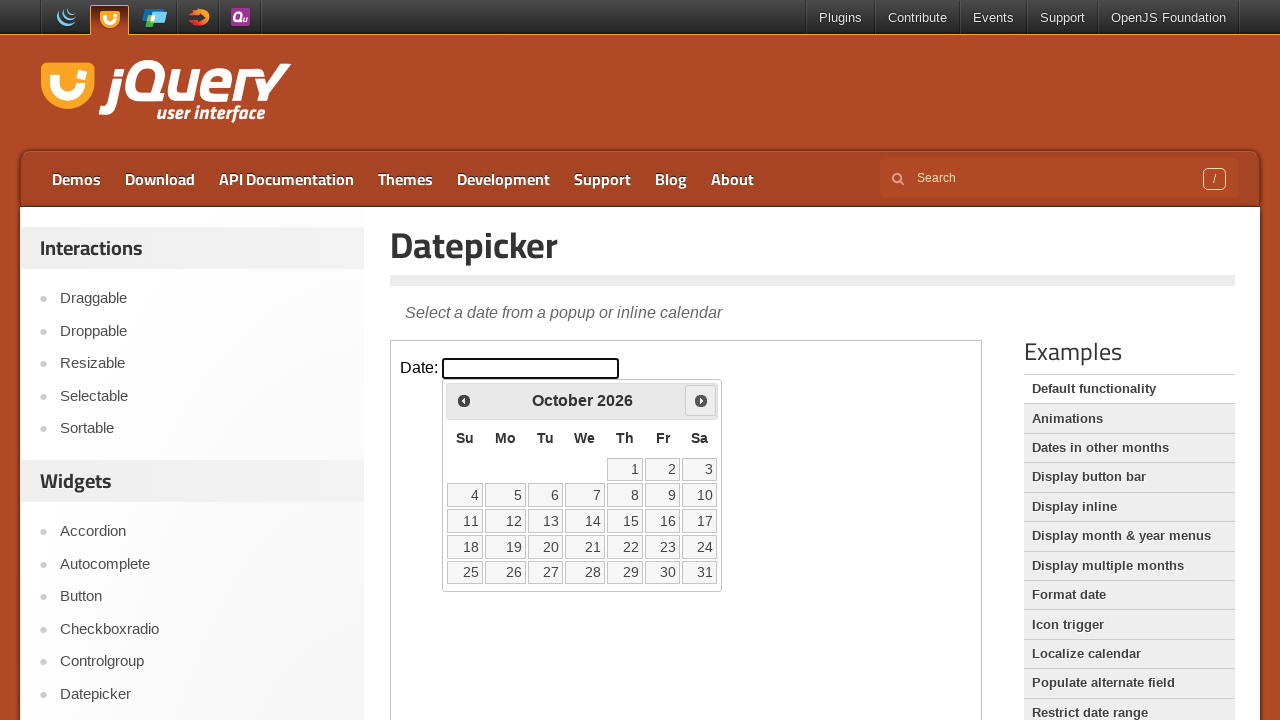

Counted 31 day elements in the calendar
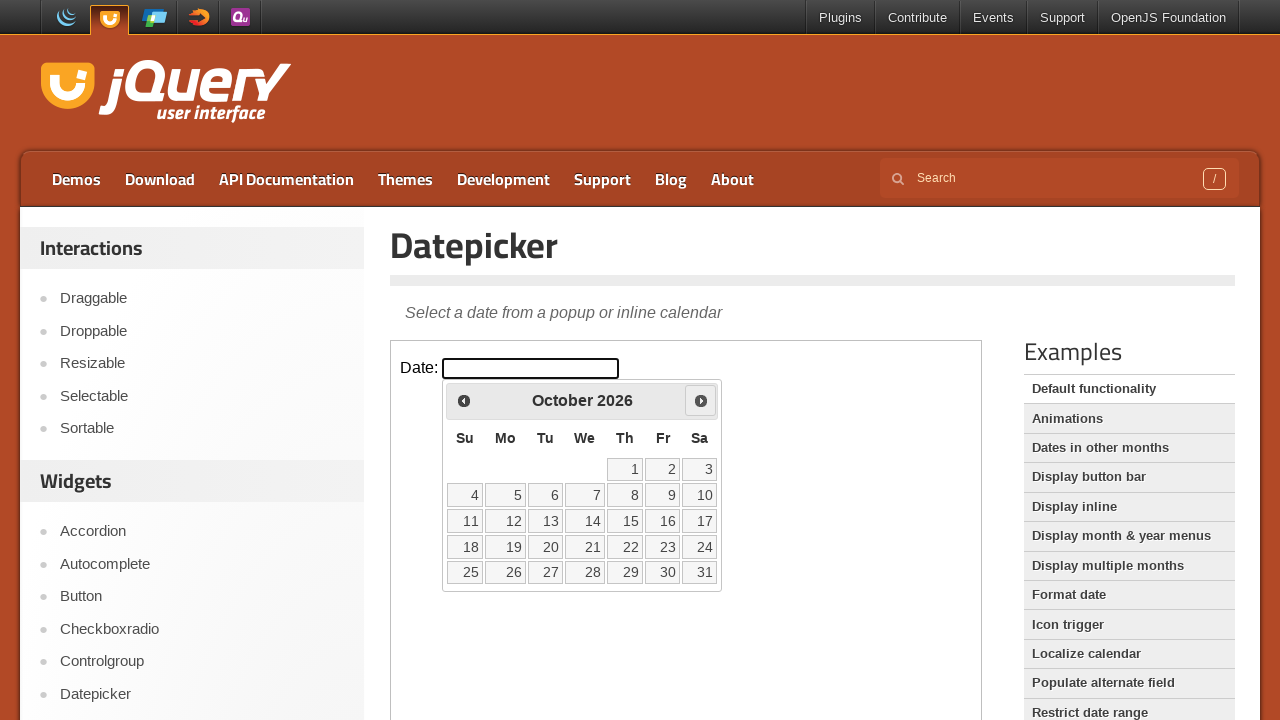

Clicked on day 15 in the October calendar at (625, 521) on iframe >> nth=0 >> internal:control=enter-frame >> td[data-handler='selectDay'] 
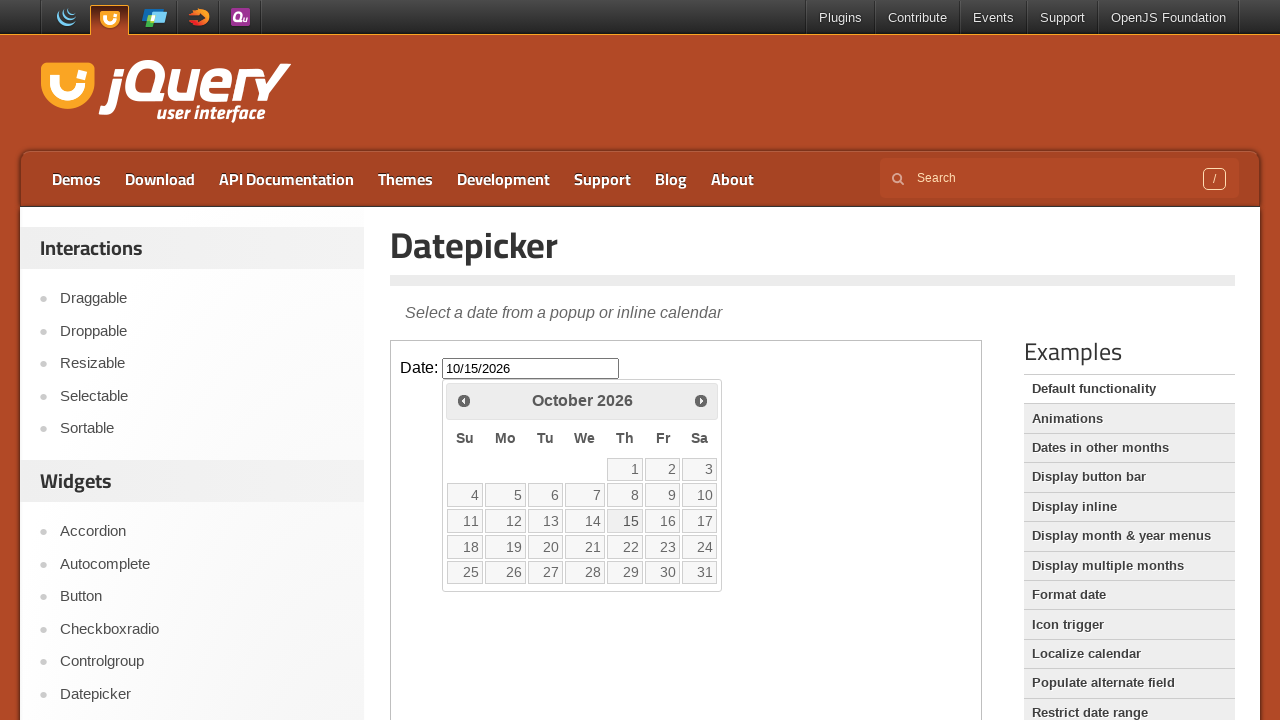

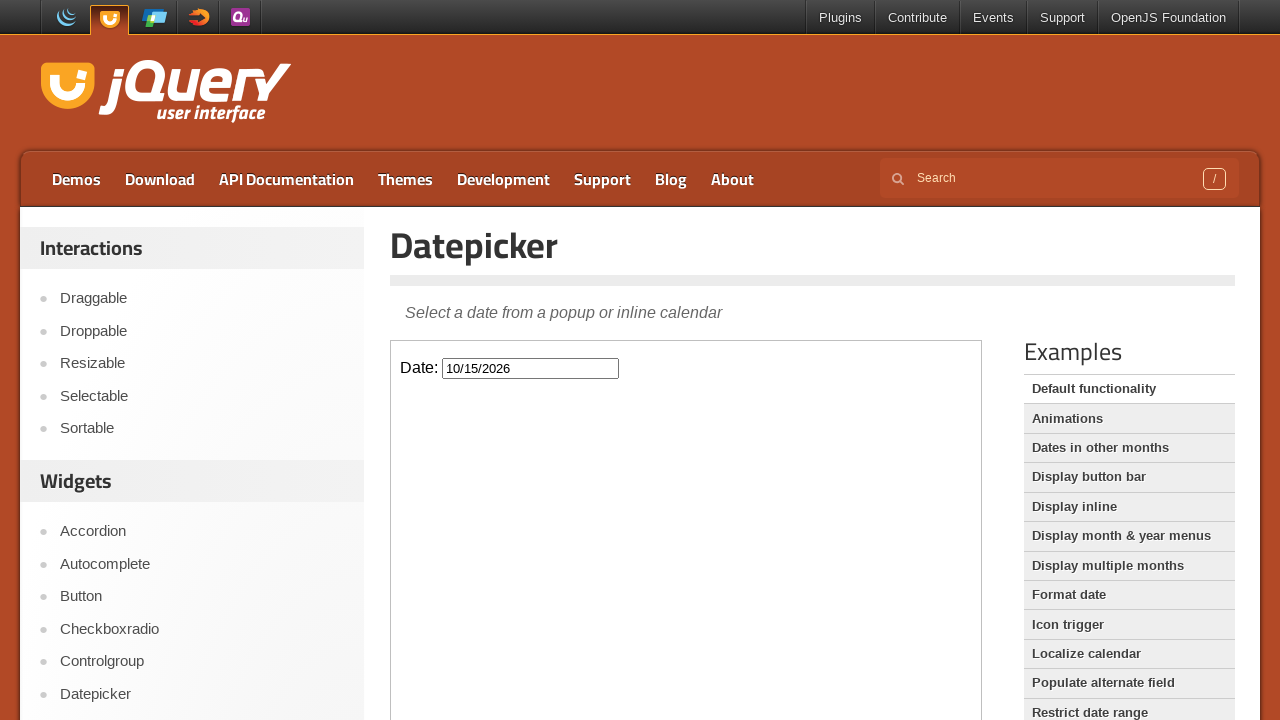